Navigates to a coffee-related Swedish website and verifies the page loads successfully

Starting URL: https://kaffe.kosatupp.se

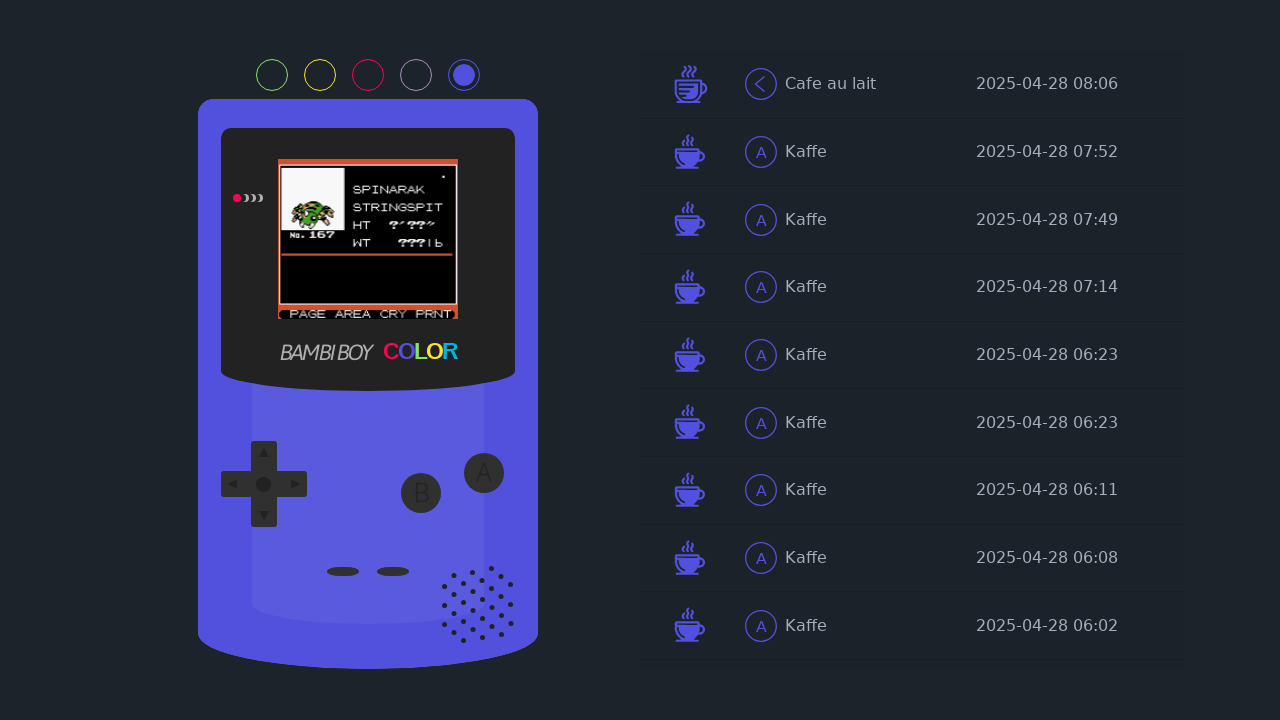

Waited for page to reach domcontentloaded state
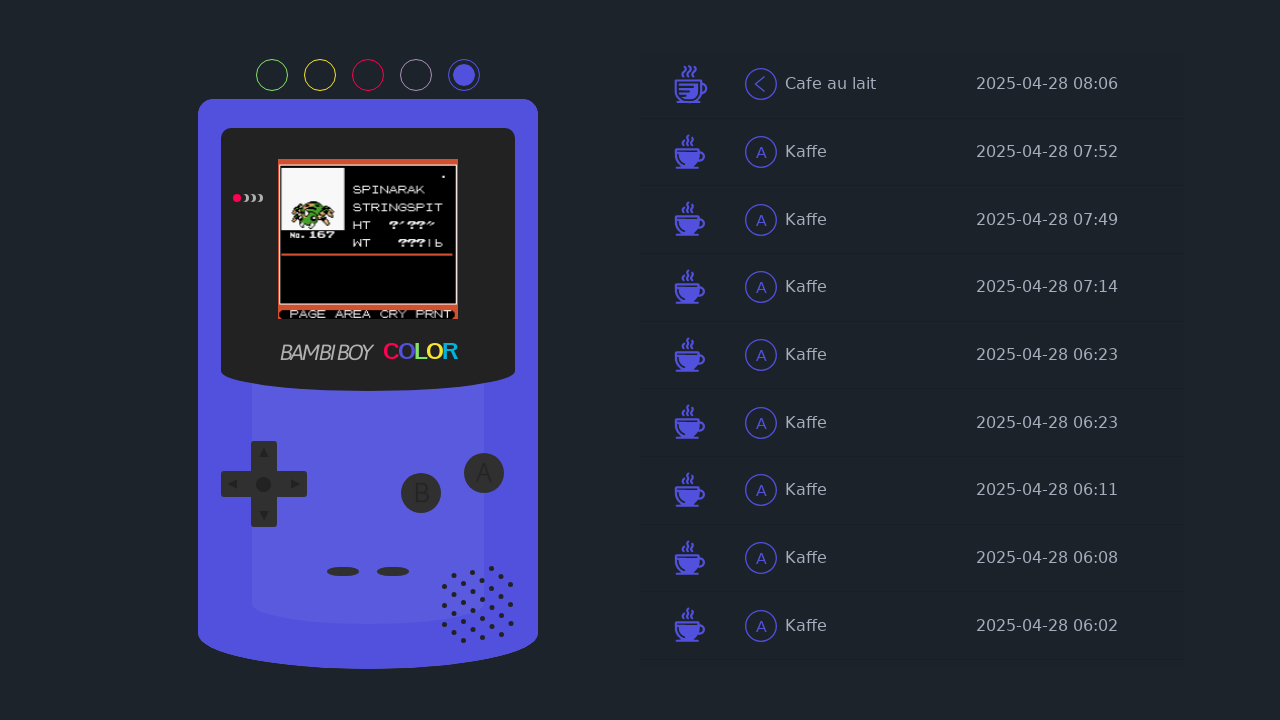

Reloaded the coffee-related Swedish website to verify reload functionality
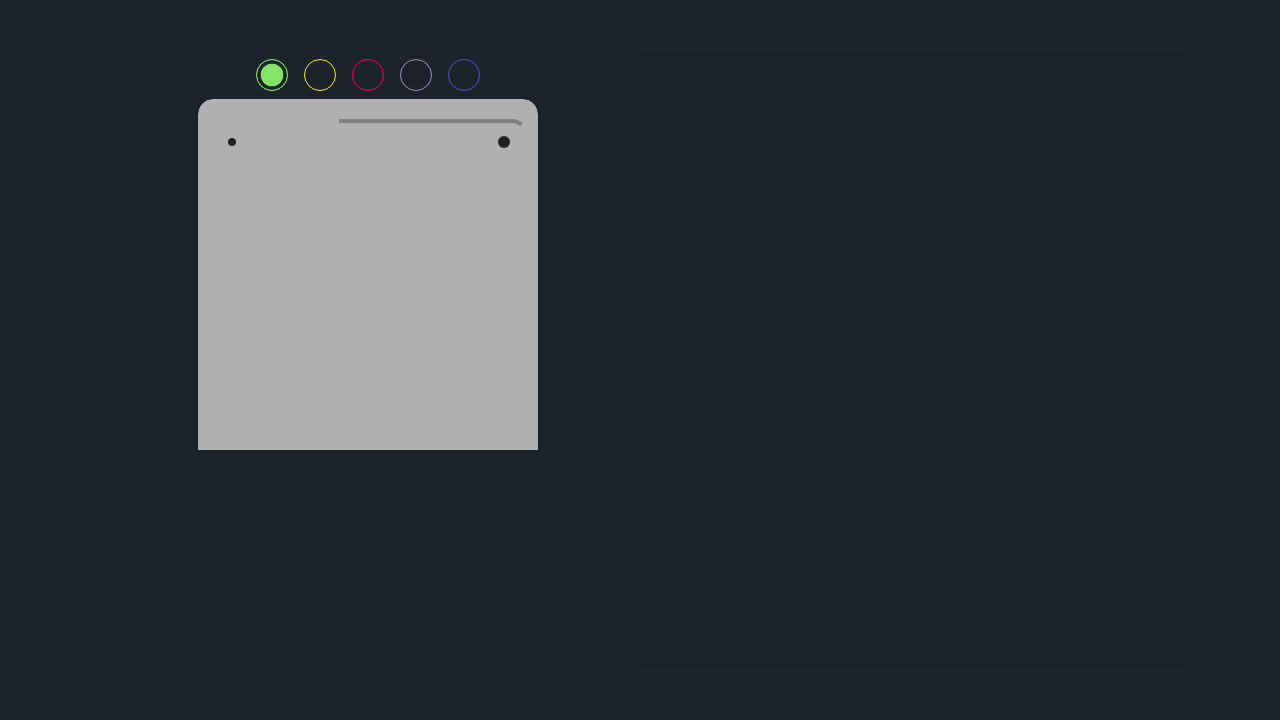

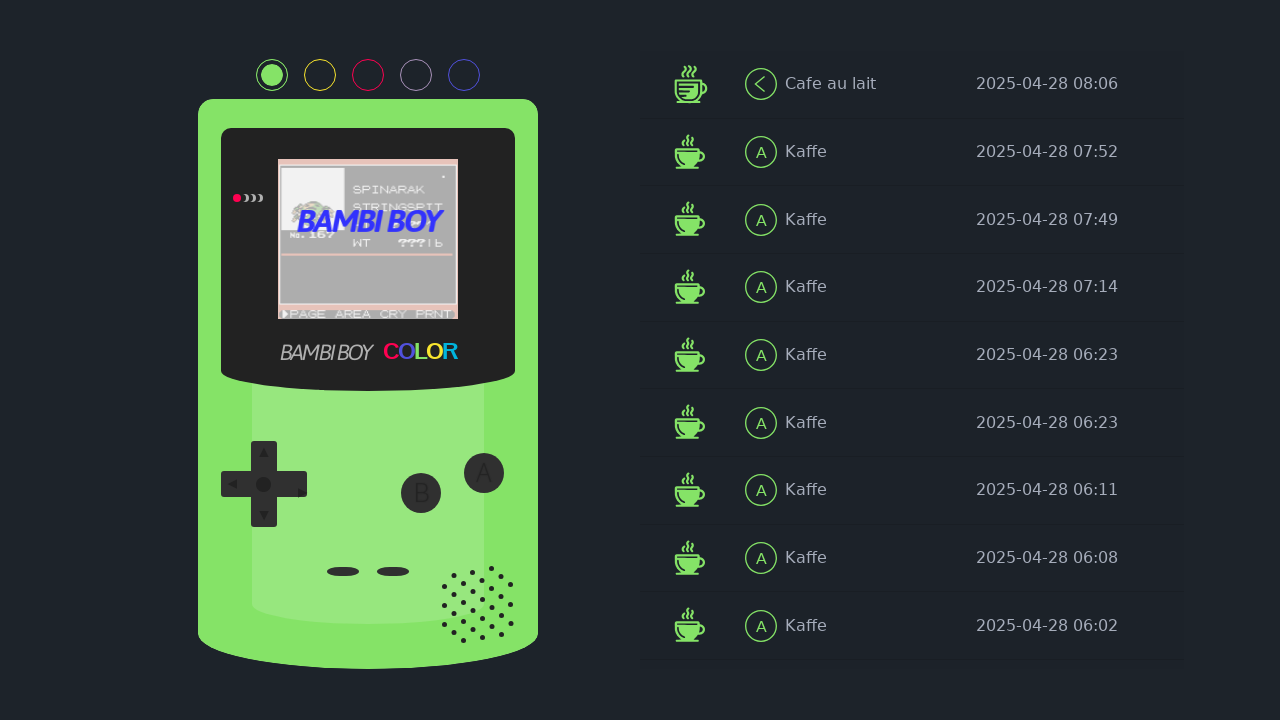